Tests dropdown select functionality by selecting Option 3, then Option 2, and verifying the result message displays the final selection.

Starting URL: https://kristinek.github.io/site/examples/actions

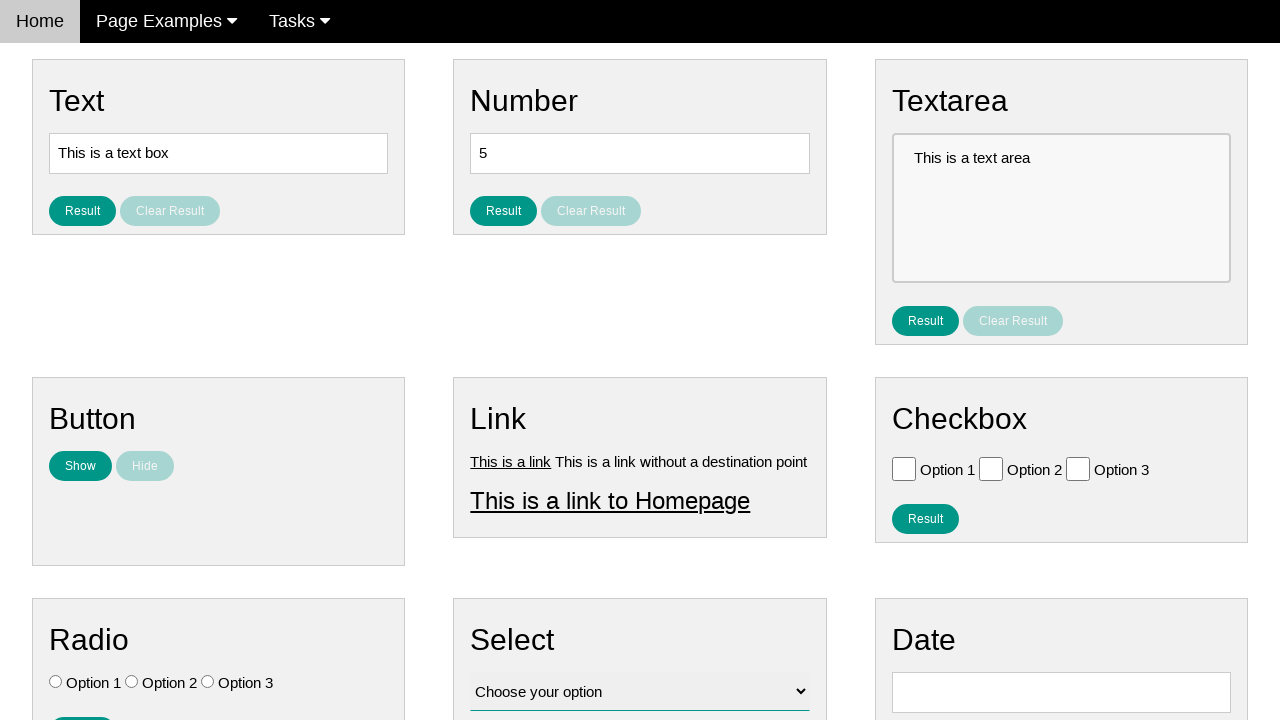

Navigated to the actions example page
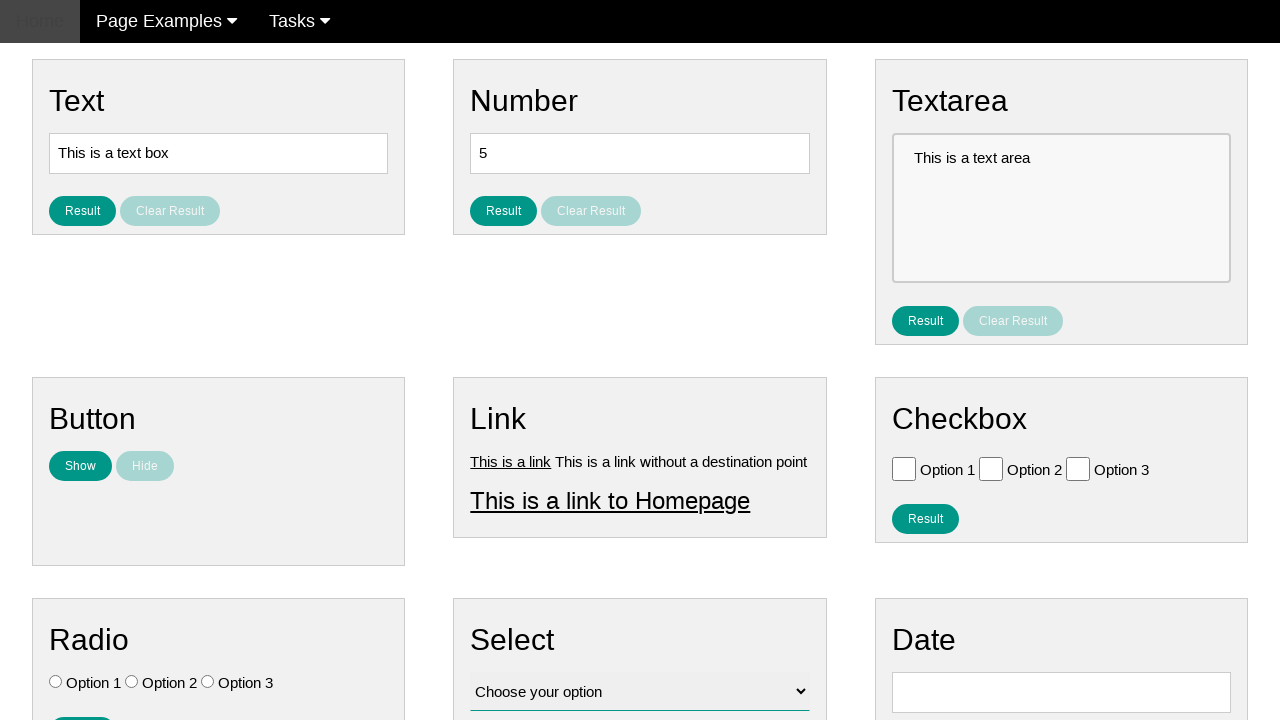

Selected Option 3 from dropdown by value on #vfb-12
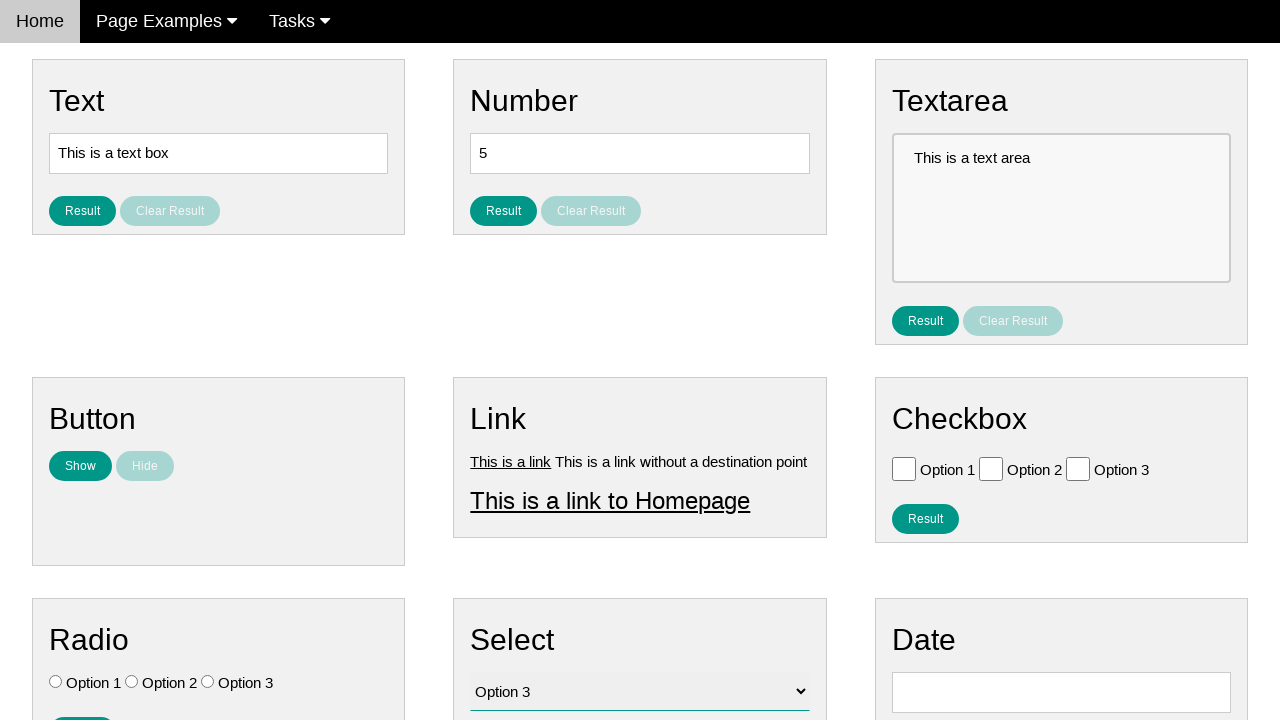

Verified that Option 3 is selected
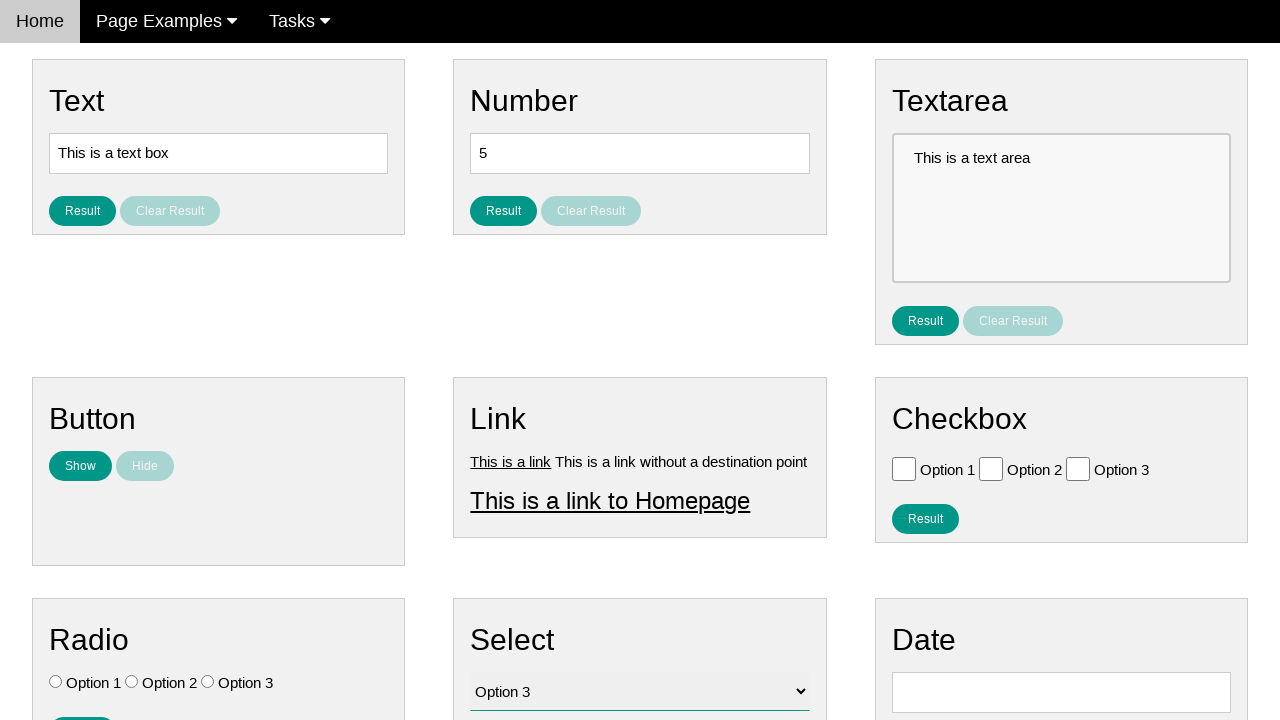

Selected Option 2 from dropdown by index on #vfb-12
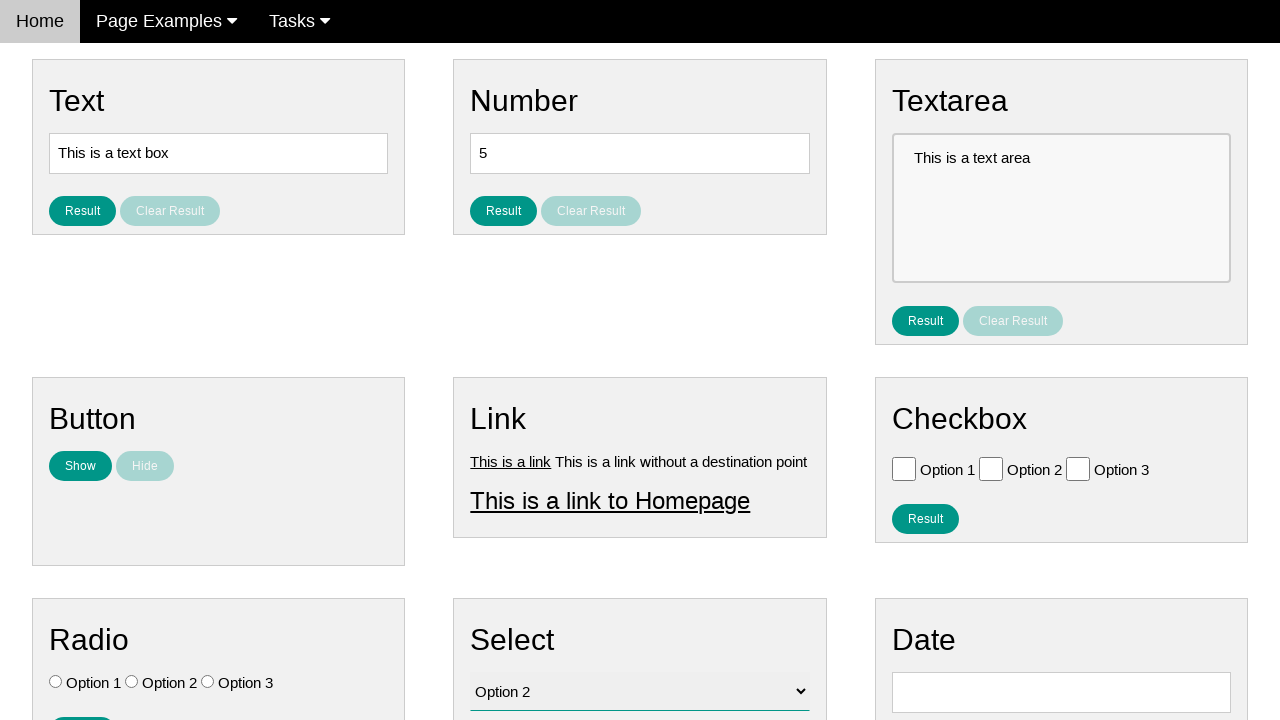

Verified that Option 2 is selected
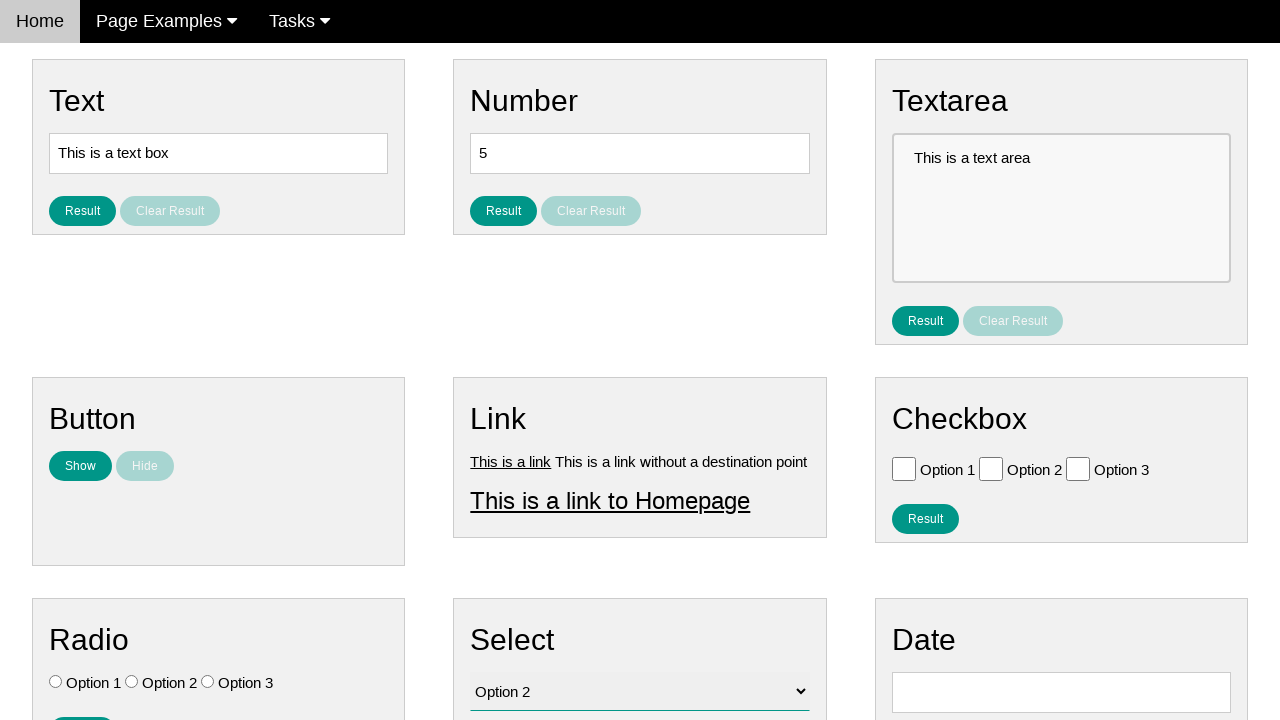

Clicked the result button at (504, 424) on #result_button_select
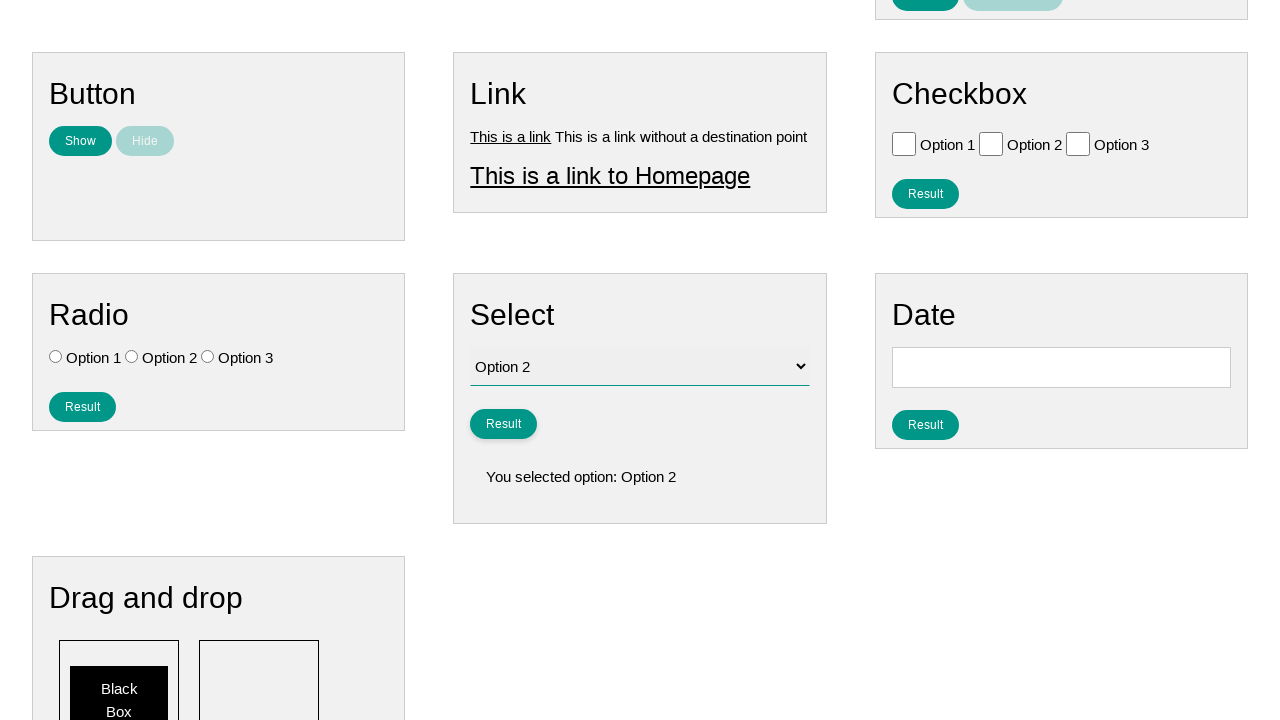

Verified result message displays 'You selected option: Option 2'
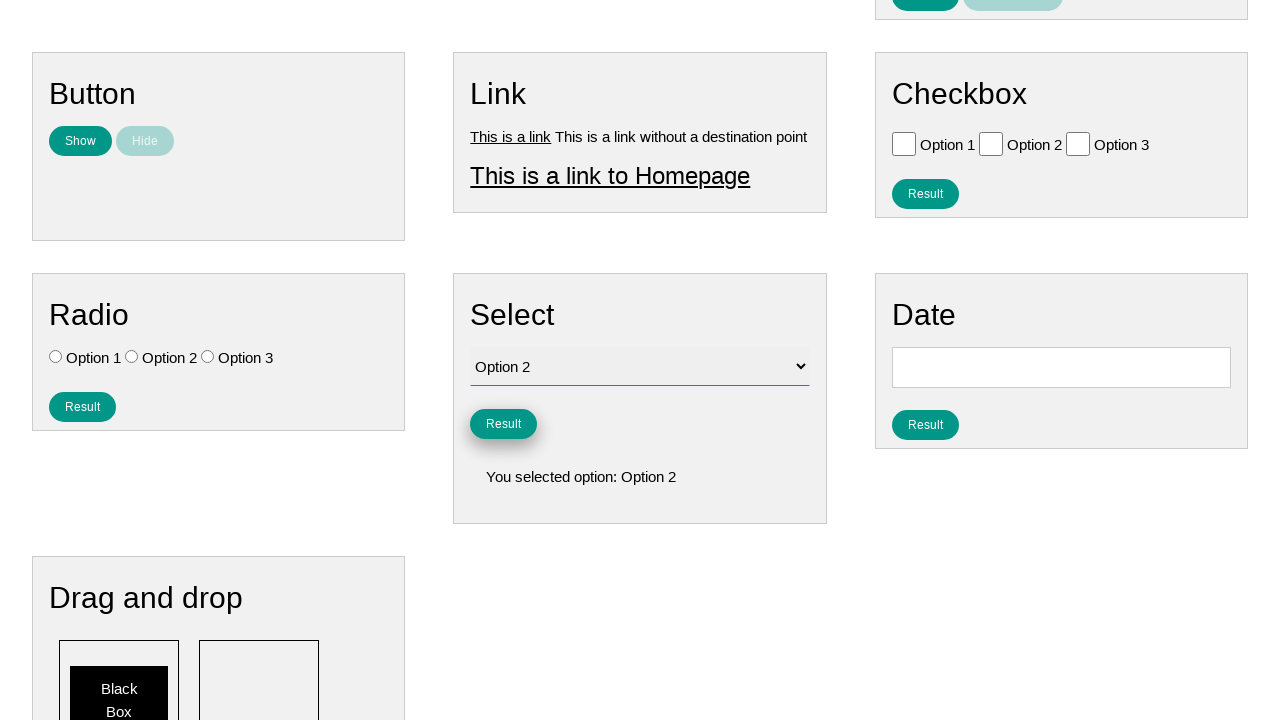

Verified result message is visible
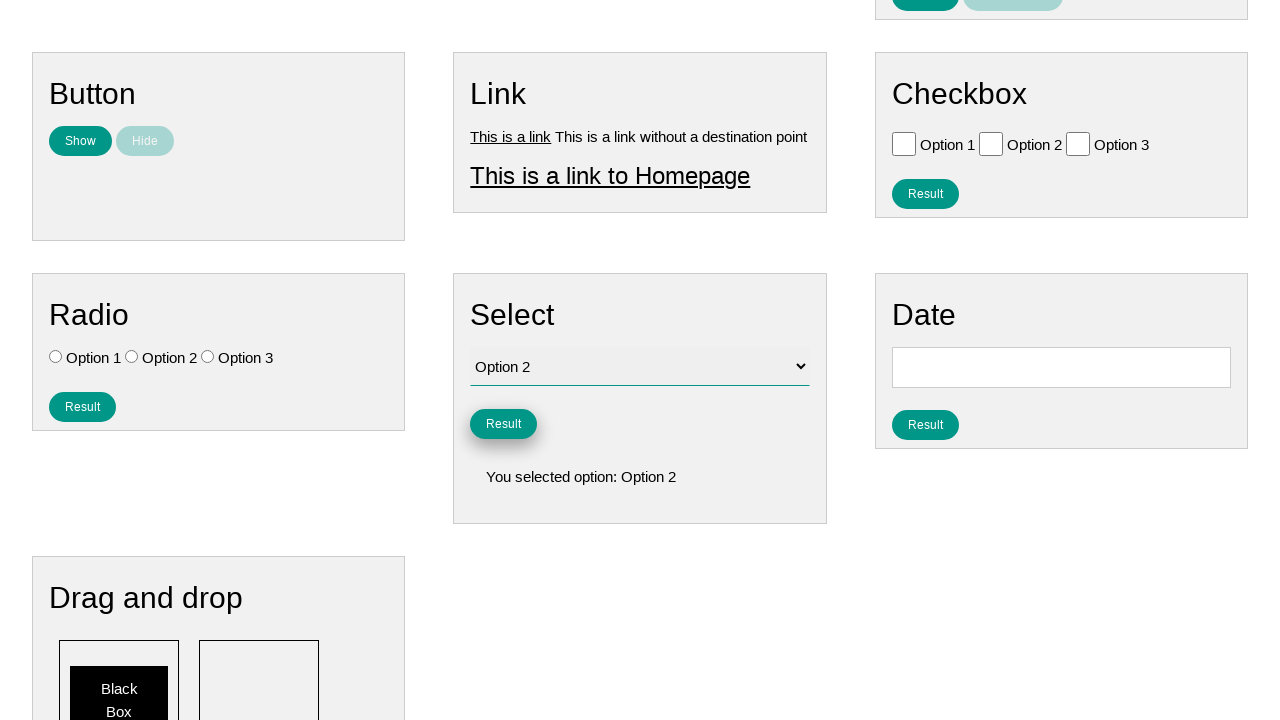

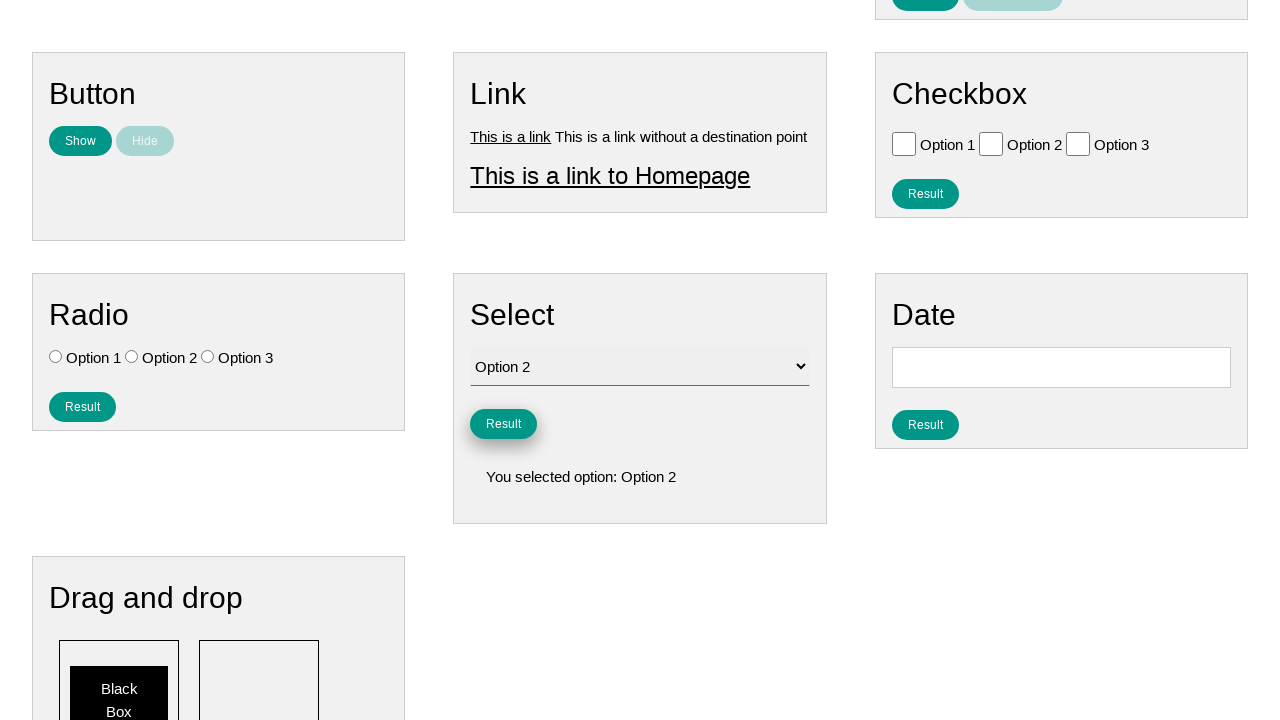